Tests that the GoDaddy homepage loads correctly by verifying the URL.

Starting URL: https://www.godaddy.com/

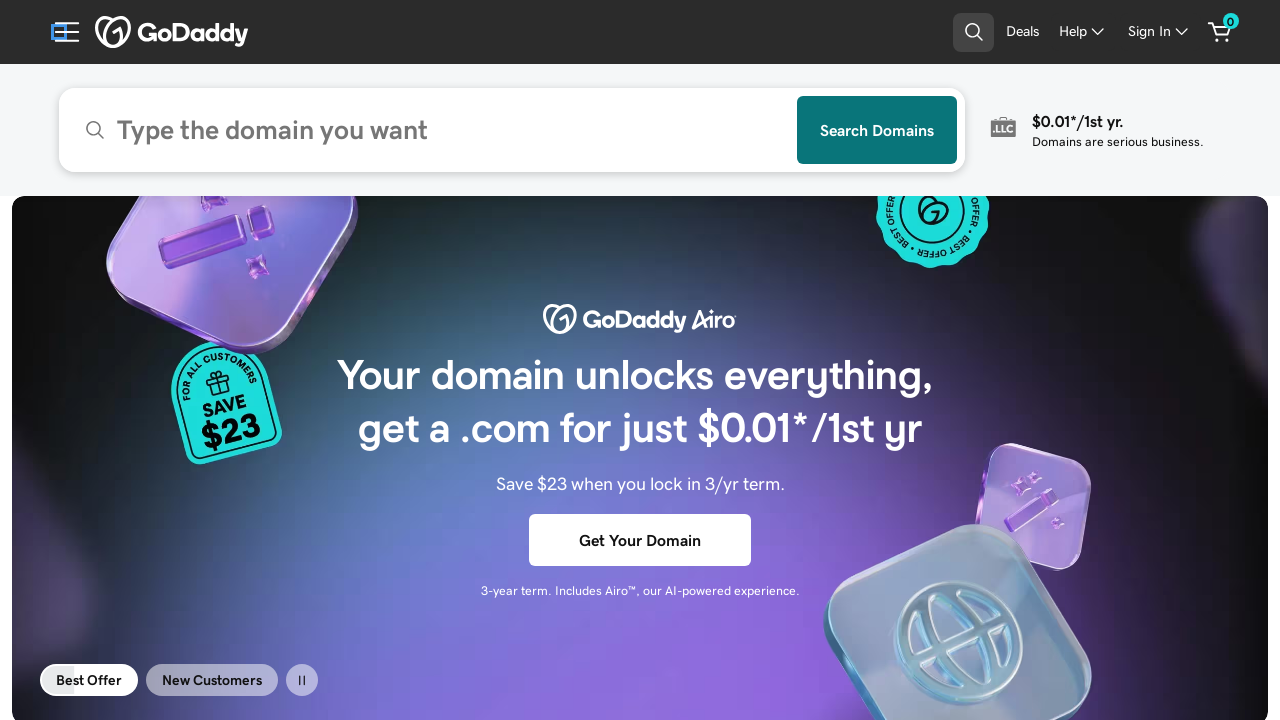

Waited for GoDaddy homepage to load (domcontentloaded state)
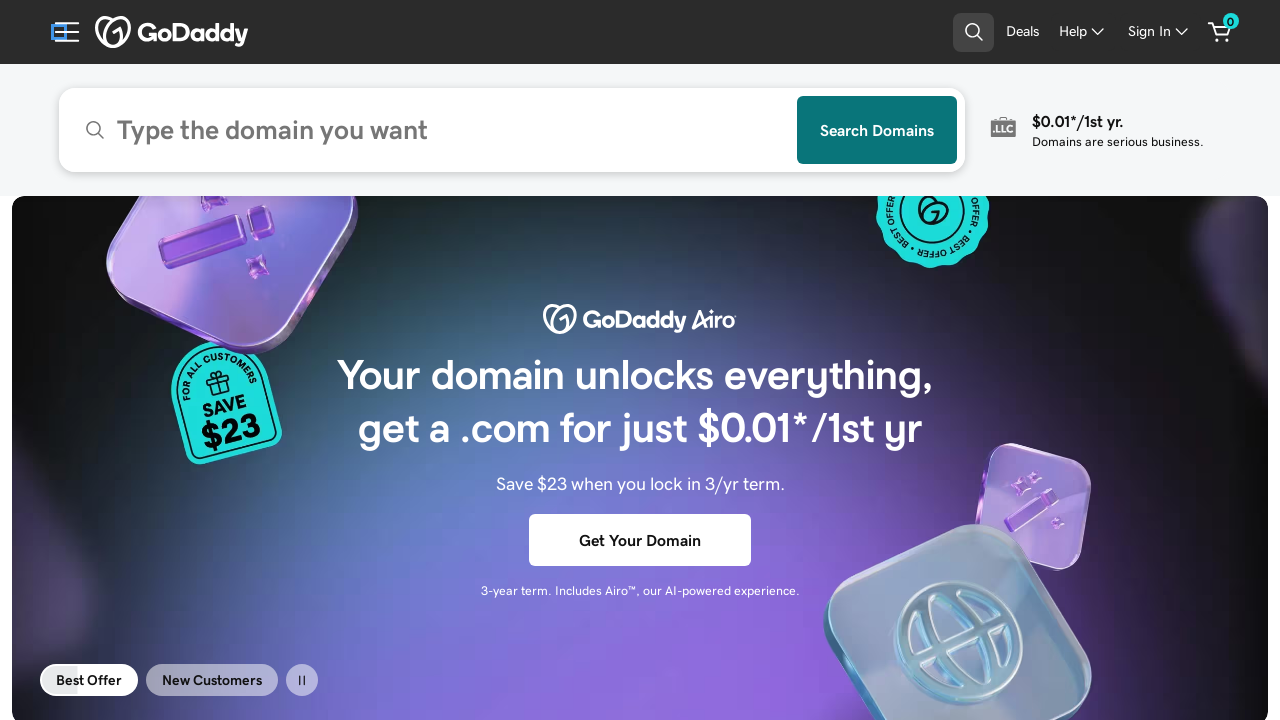

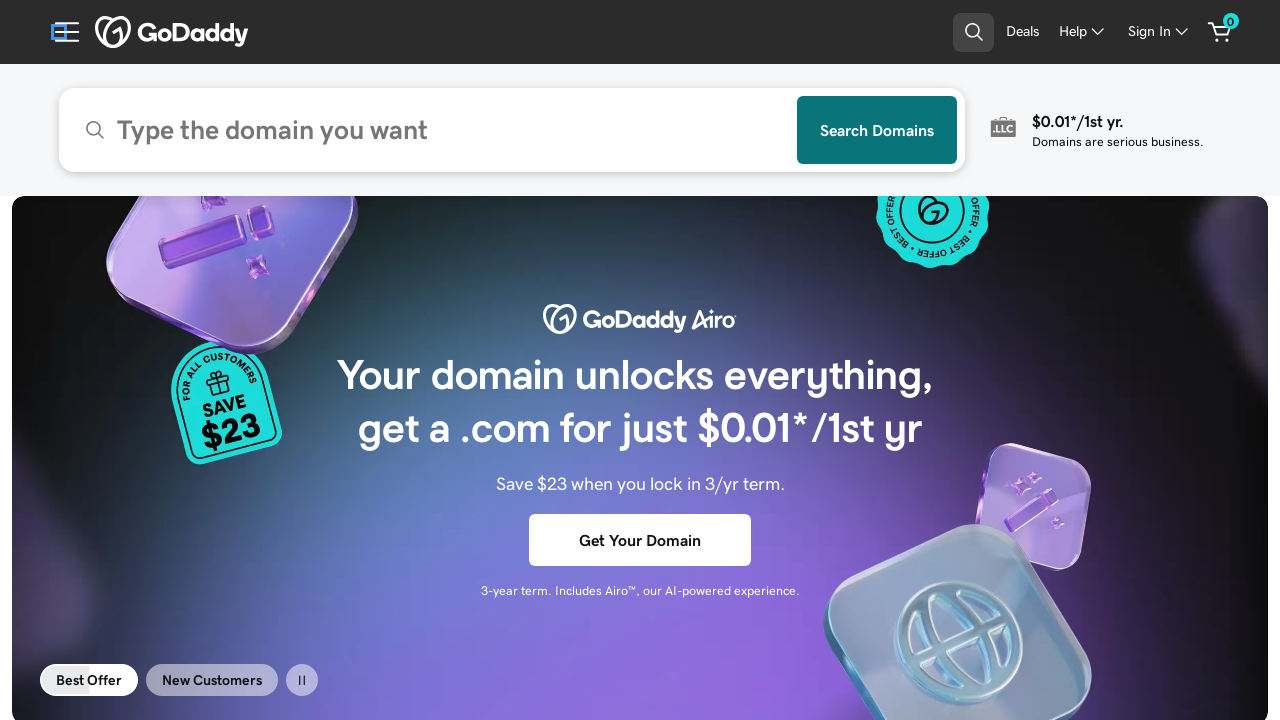